Tests firstName field validation with emojis and lowercase characters under 50 characters

Starting URL: https://buggy.justtestit.org/register

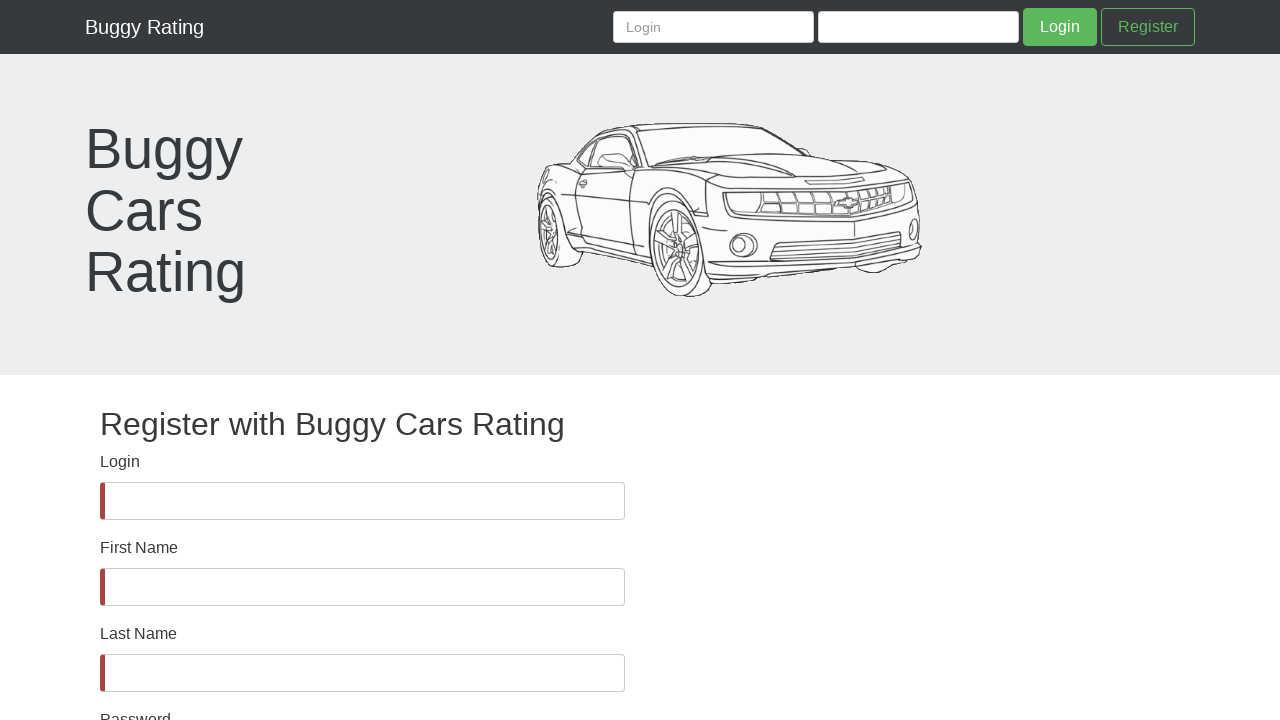

Waited for firstName field to be visible
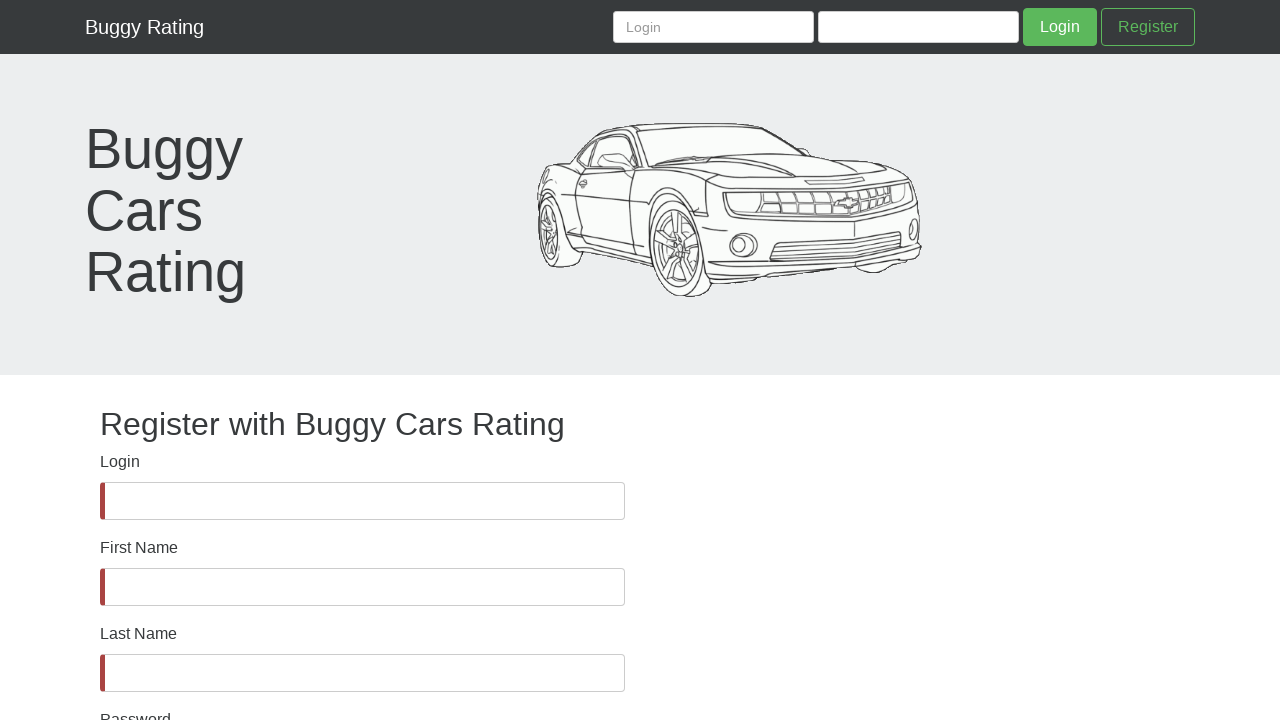

Filled firstName field with emojis and lowercase characters (under 50 chars) on #firstName
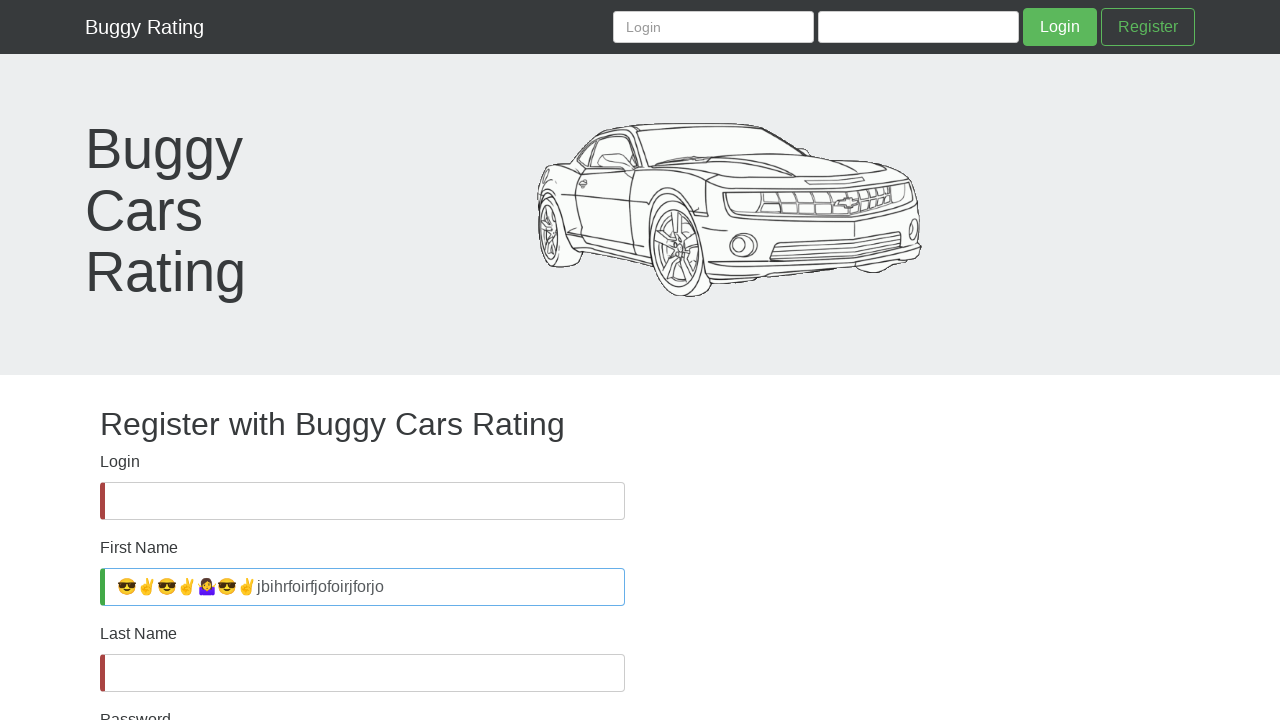

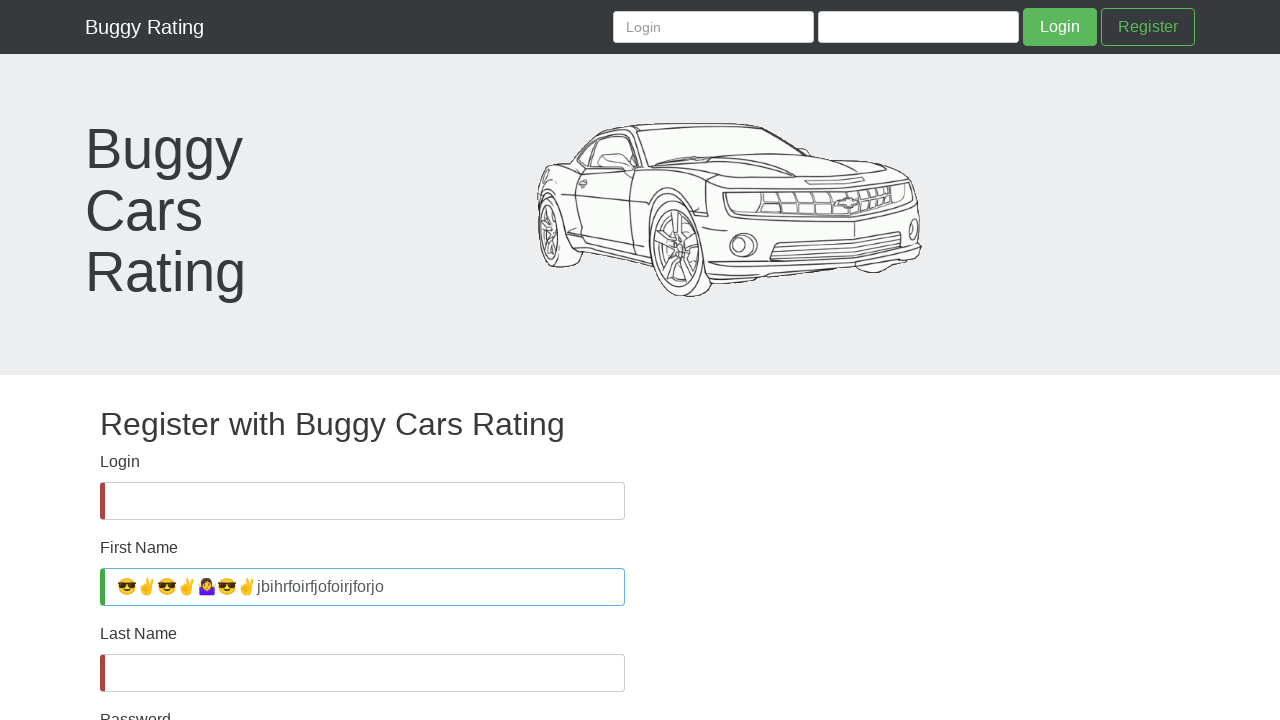